Tests e-commerce functionality by searching for products, adding them to cart, proceeding to checkout, and applying a promo code

Starting URL: https://rahulshettyacademy.com/seleniumPractise/

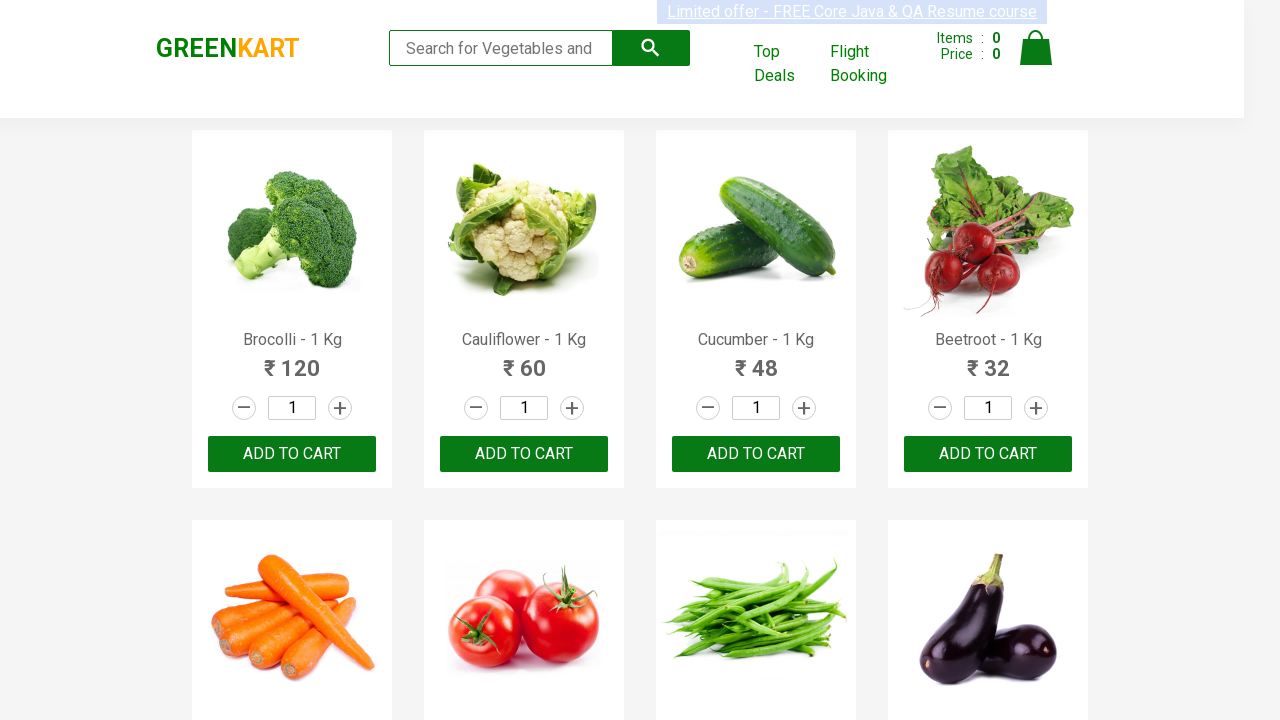

Filled search field with 'ber' to filter products on input.search-keyword
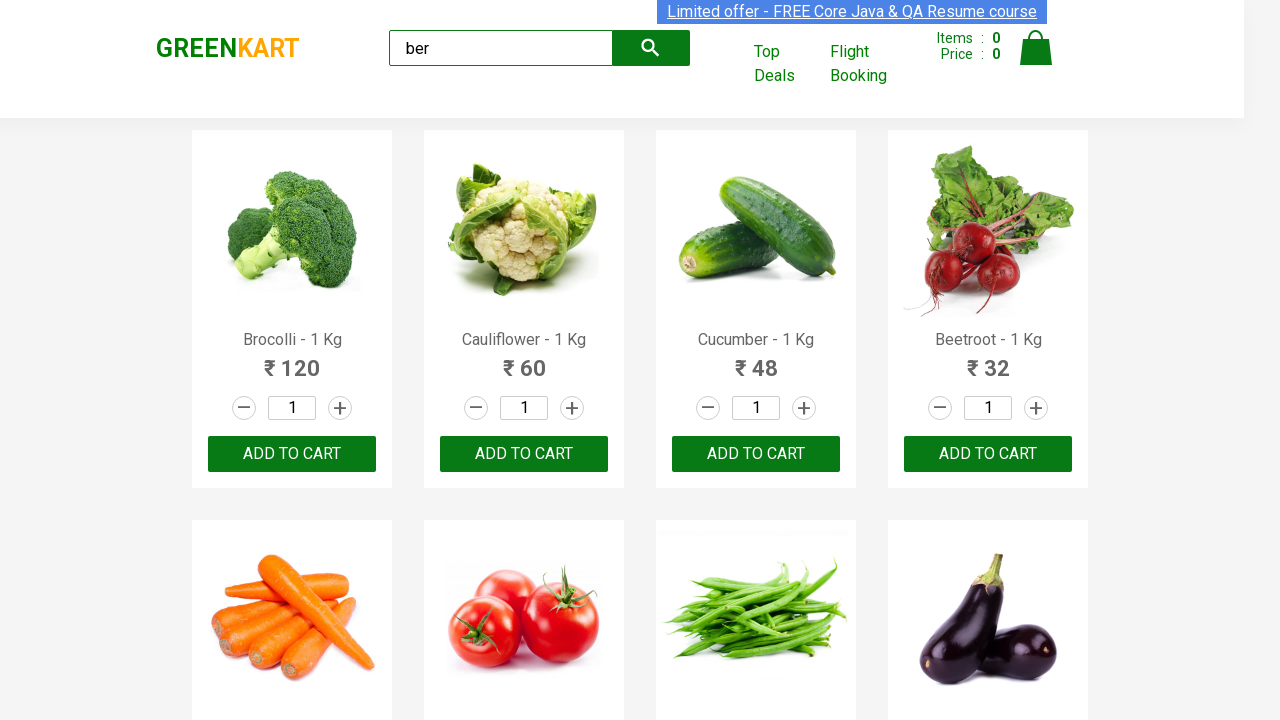

Waited for search results to load
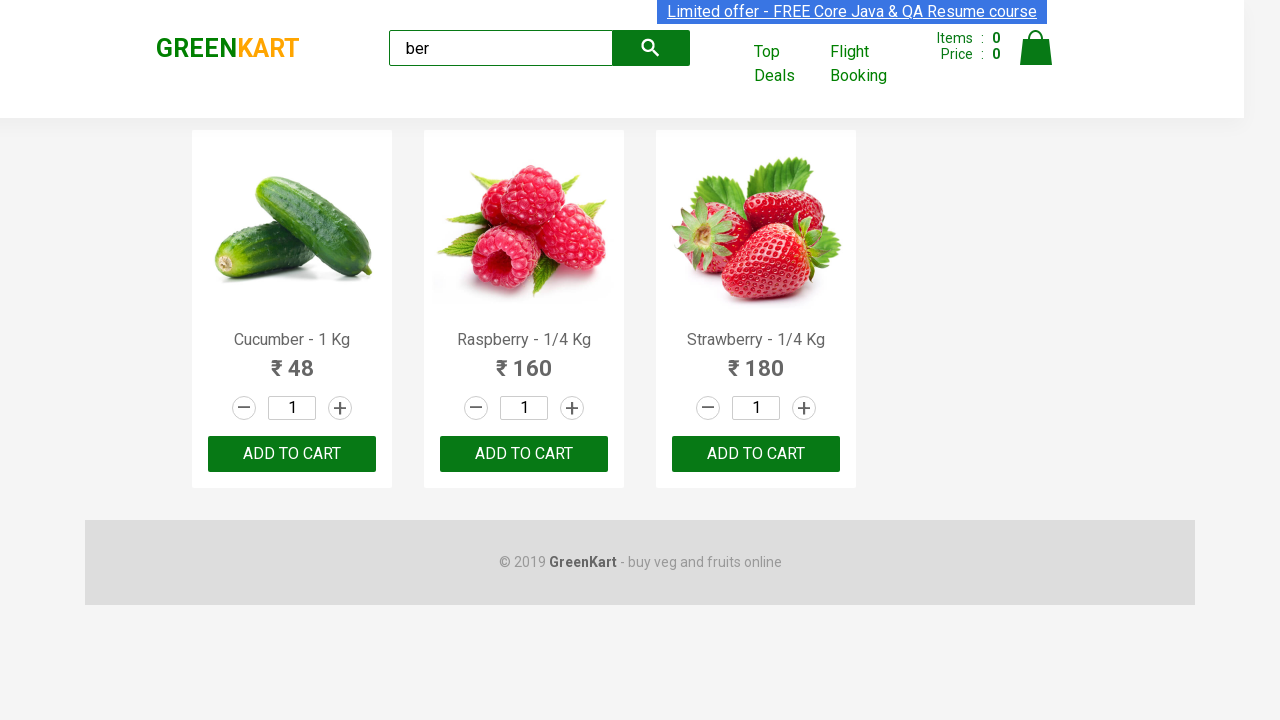

Retrieved 3 products from search results
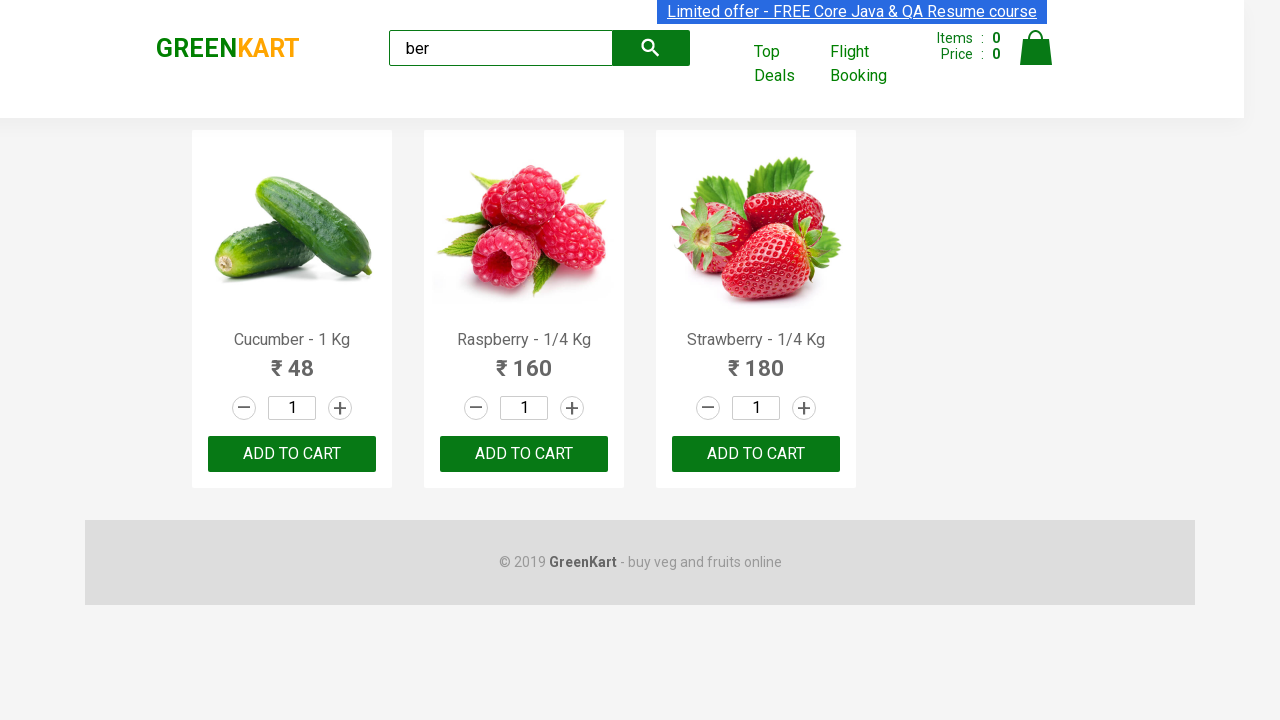

Verified that exactly 3 products are displayed
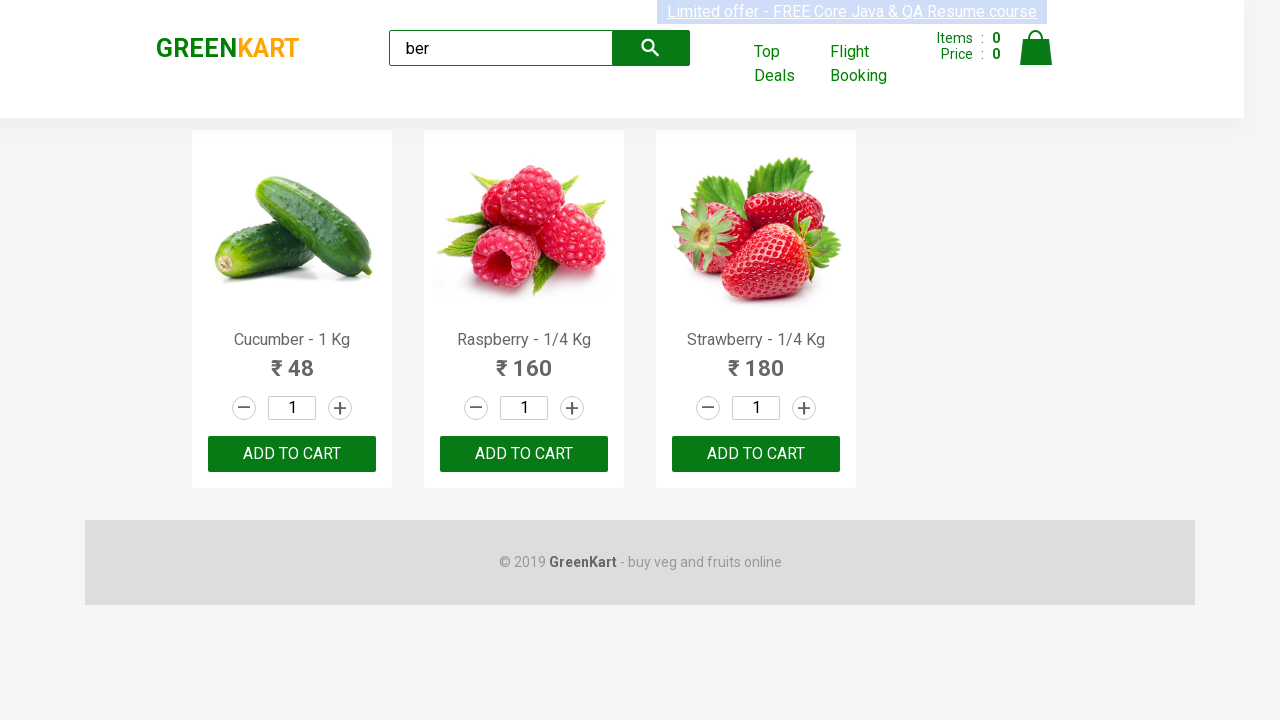

Clicked 'Add to cart' button for a product at (292, 454) on xpath=//div[@class='product-action']/button >> nth=0
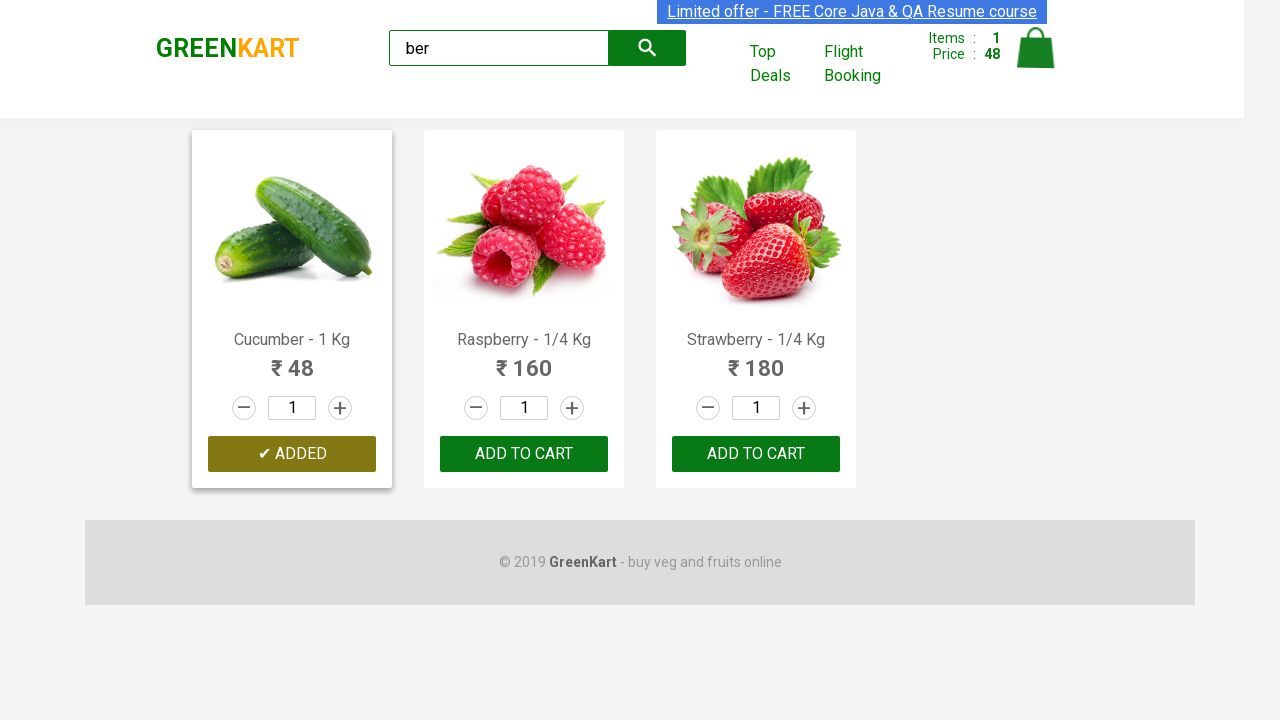

Clicked 'Add to cart' button for a product at (524, 454) on xpath=//div[@class='product-action']/button >> nth=1
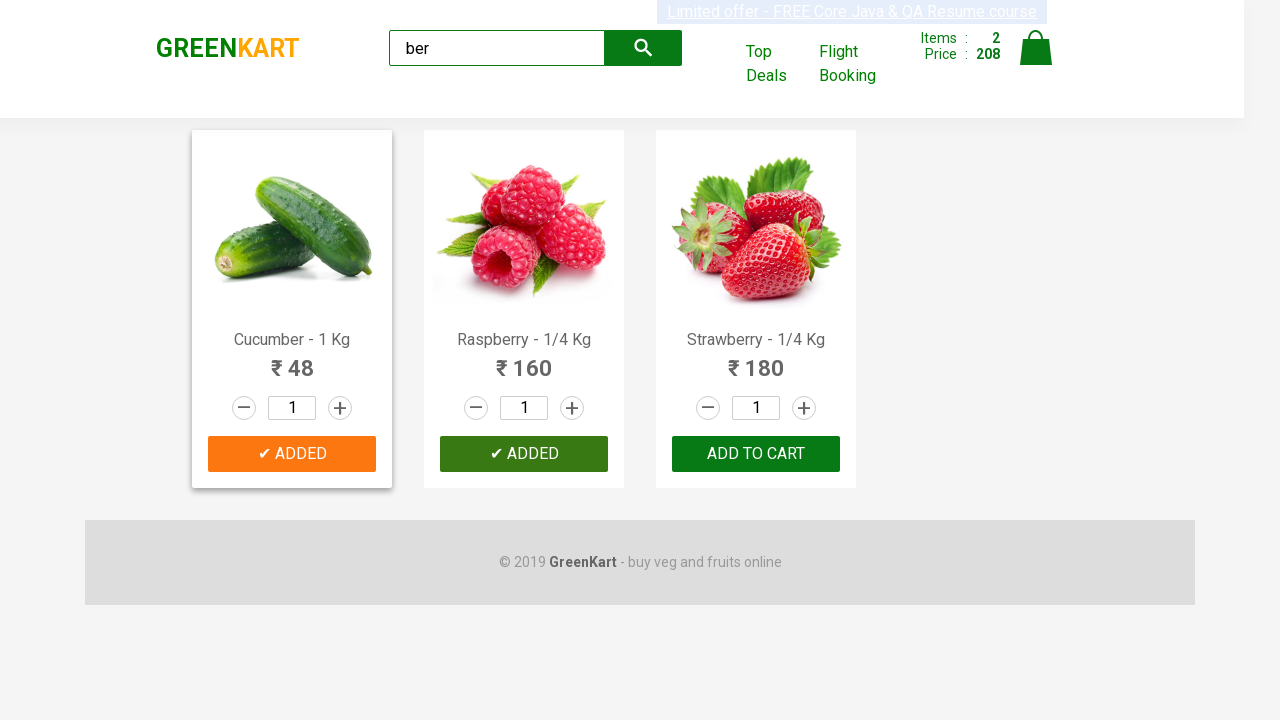

Clicked 'Add to cart' button for a product at (756, 454) on xpath=//div[@class='product-action']/button >> nth=2
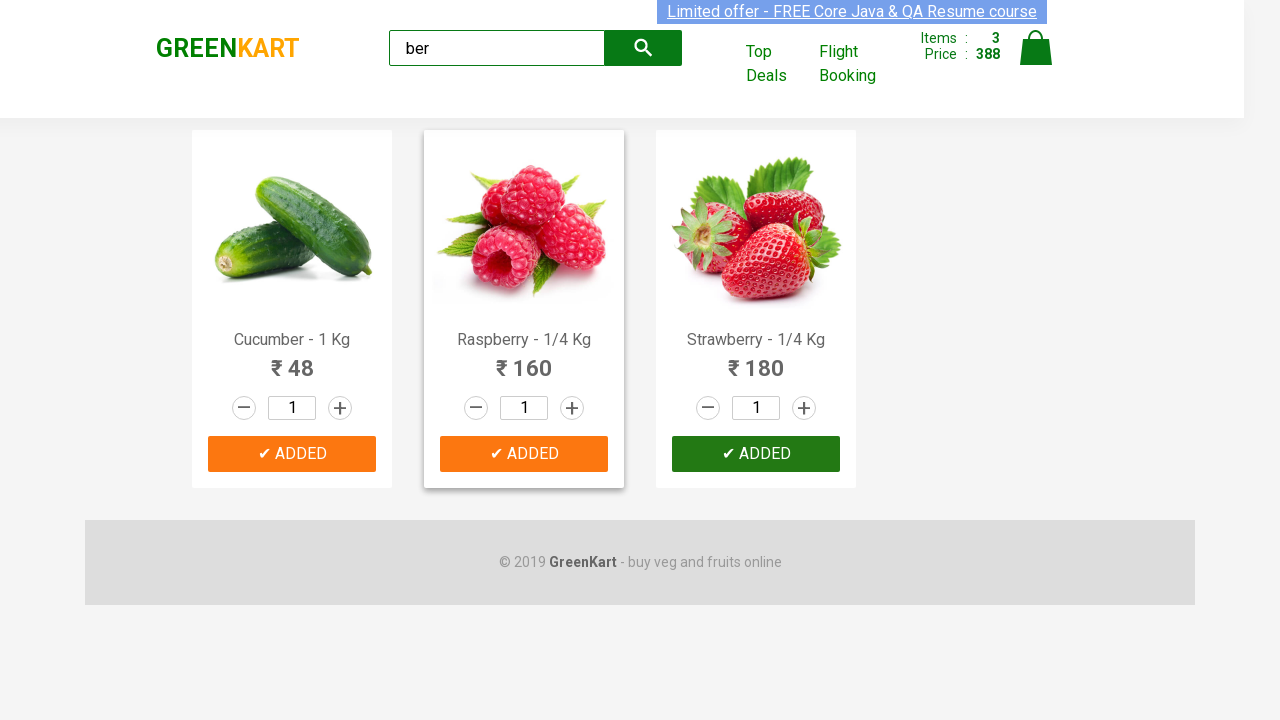

Clicked cart icon to view cart at (1036, 48) on xpath=//img[@alt='Cart']
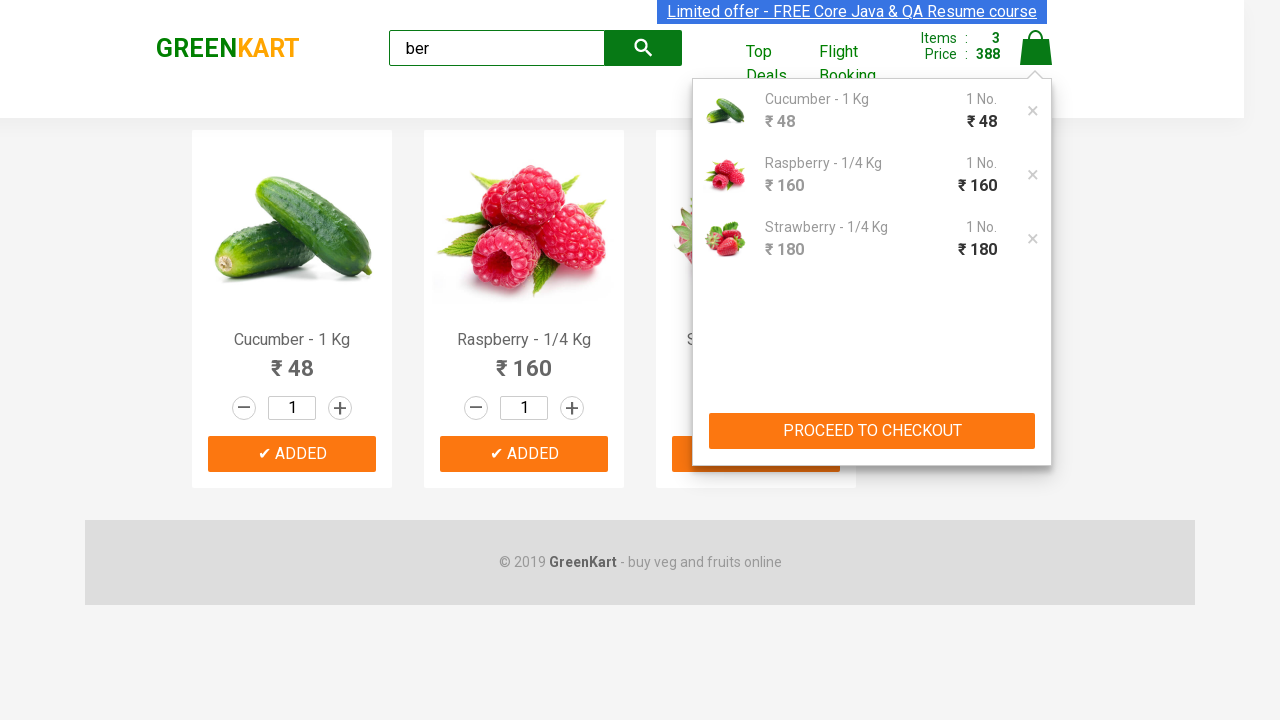

Clicked 'PROCEED TO CHECKOUT' button at (872, 431) on xpath=//button[text()='PROCEED TO CHECKOUT']
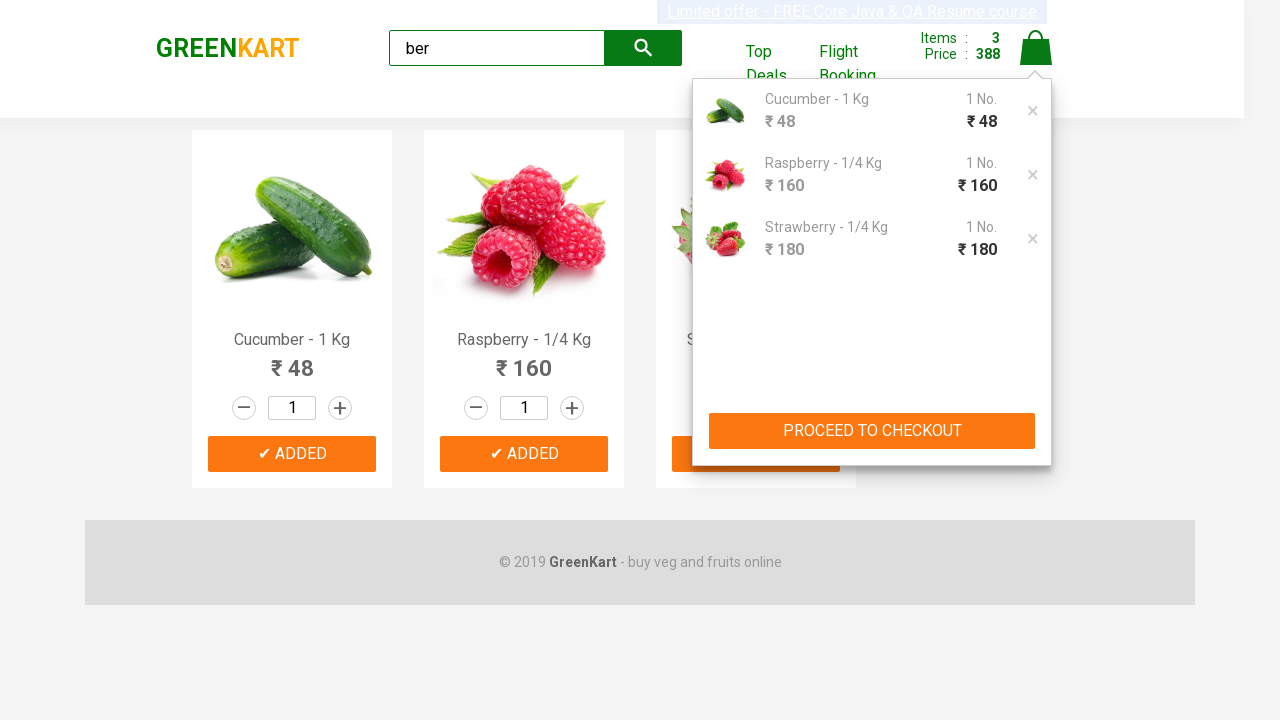

Entered promo code 'rahulshettyacademy' on .promoCode
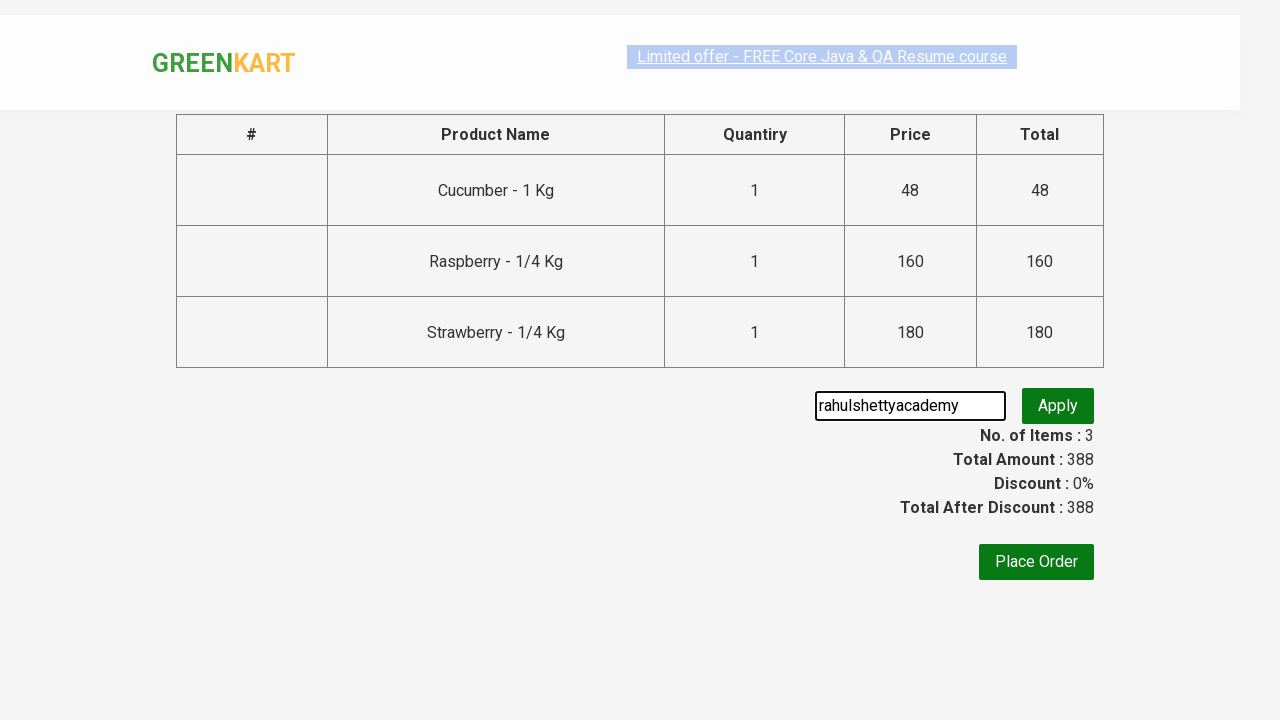

Clicked button to apply promo code at (1058, 421) on .promoBtn
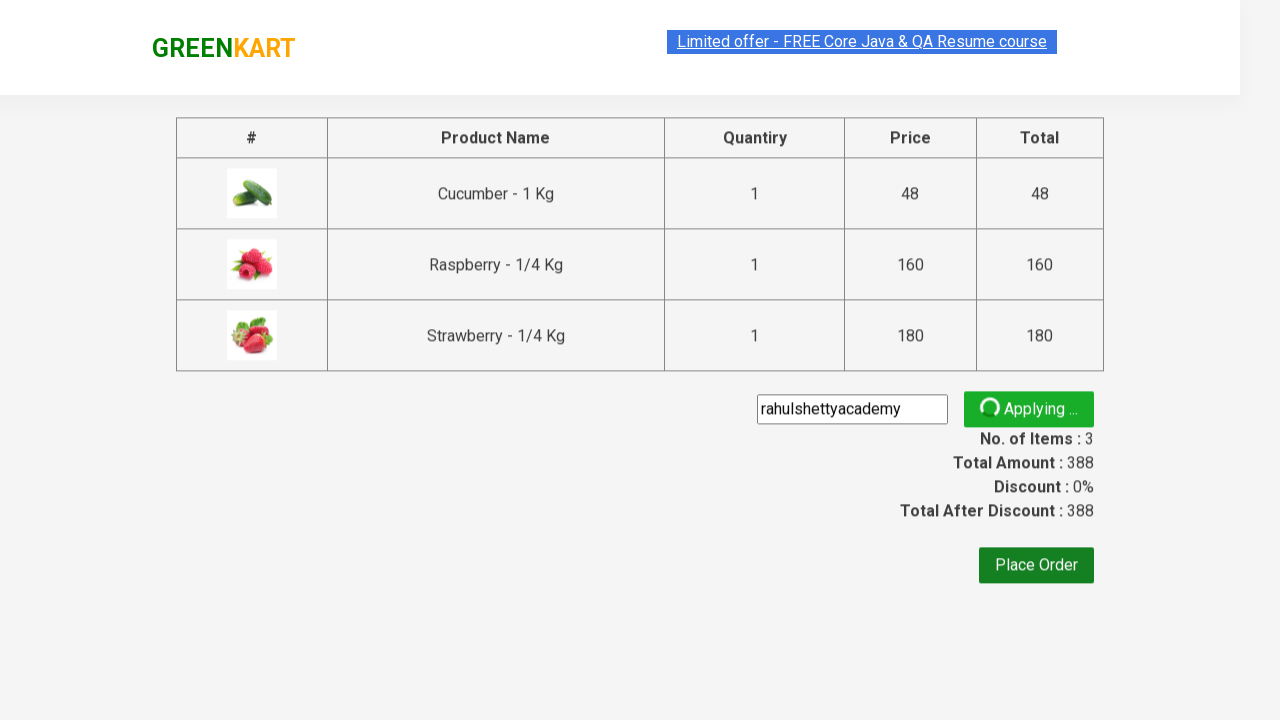

Promo message appeared
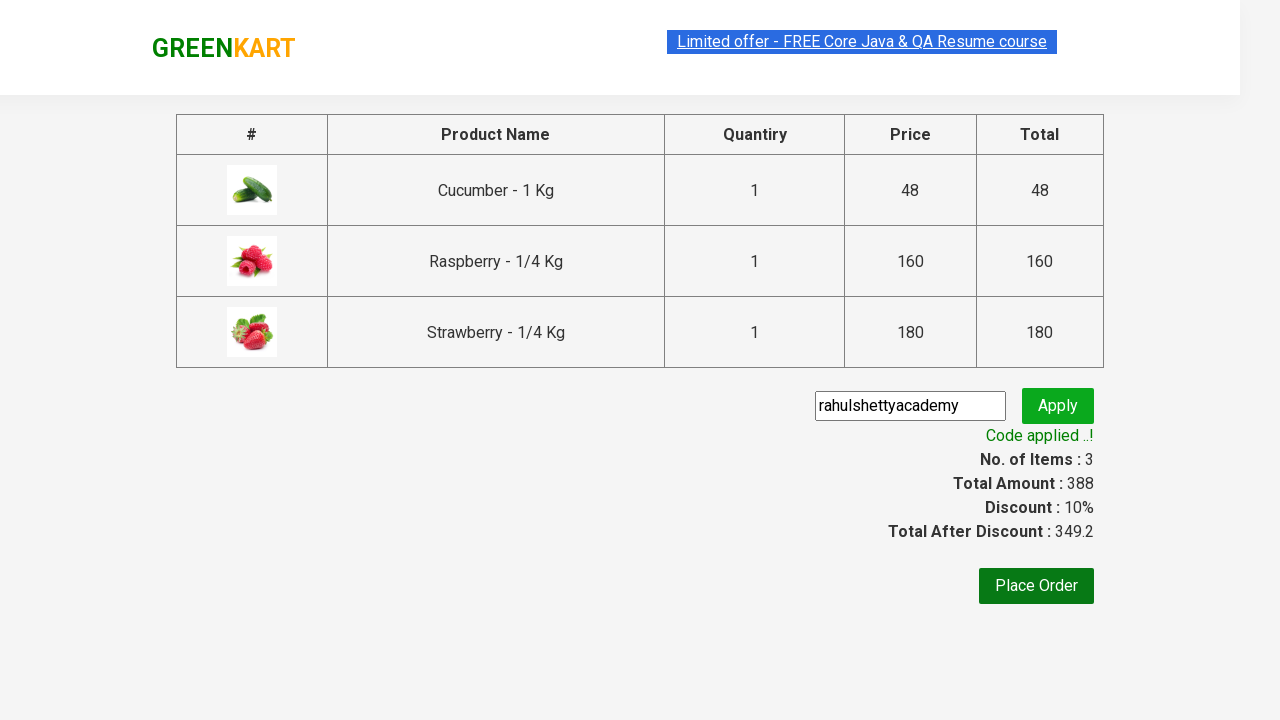

Retrieved promo message: Code applied ..!
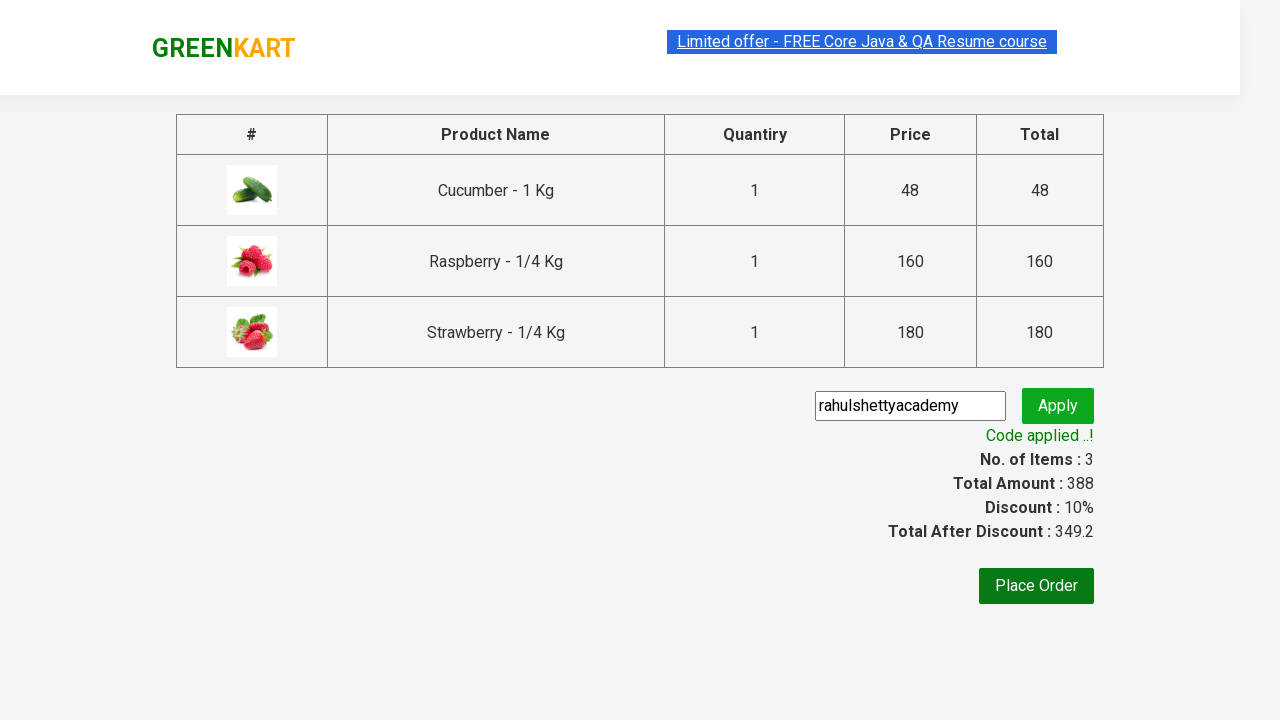

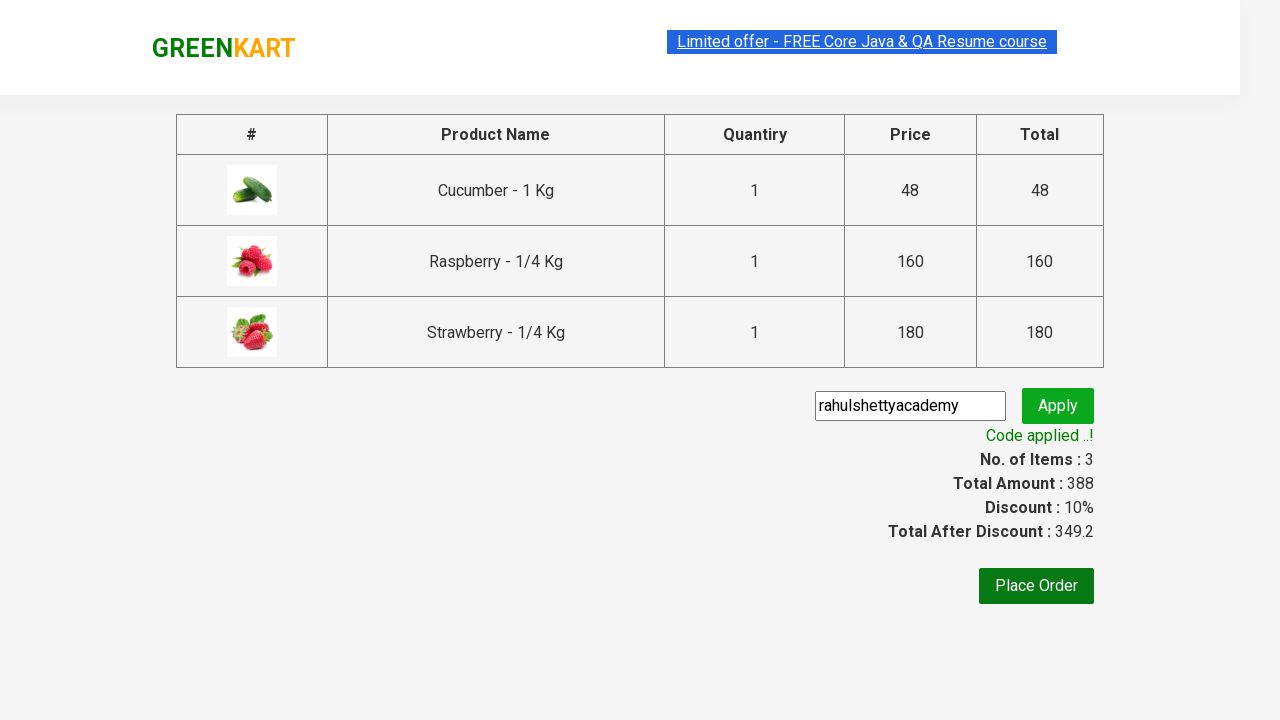